Opens the Rahul Shetty Academy website and verifies the page loads by checking that the title and URL are accessible.

Starting URL: https://rahulshettyacademy.com

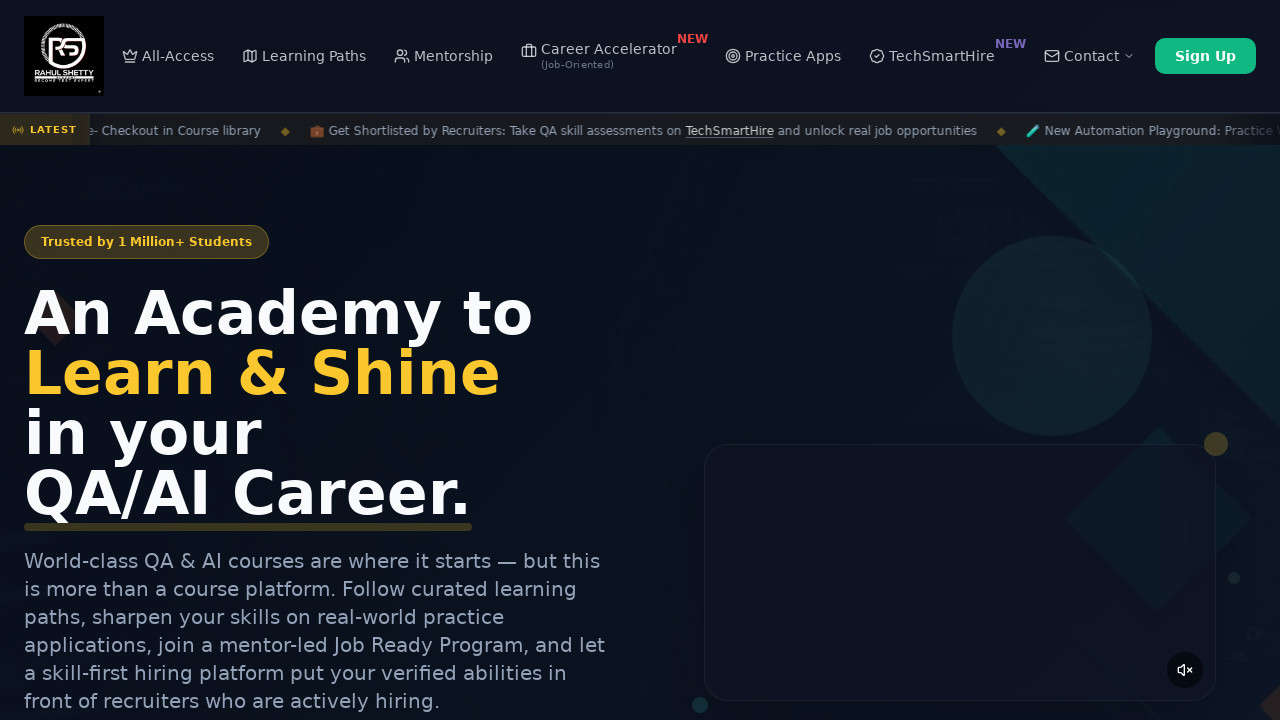

Waited for page to reach domcontentloaded state
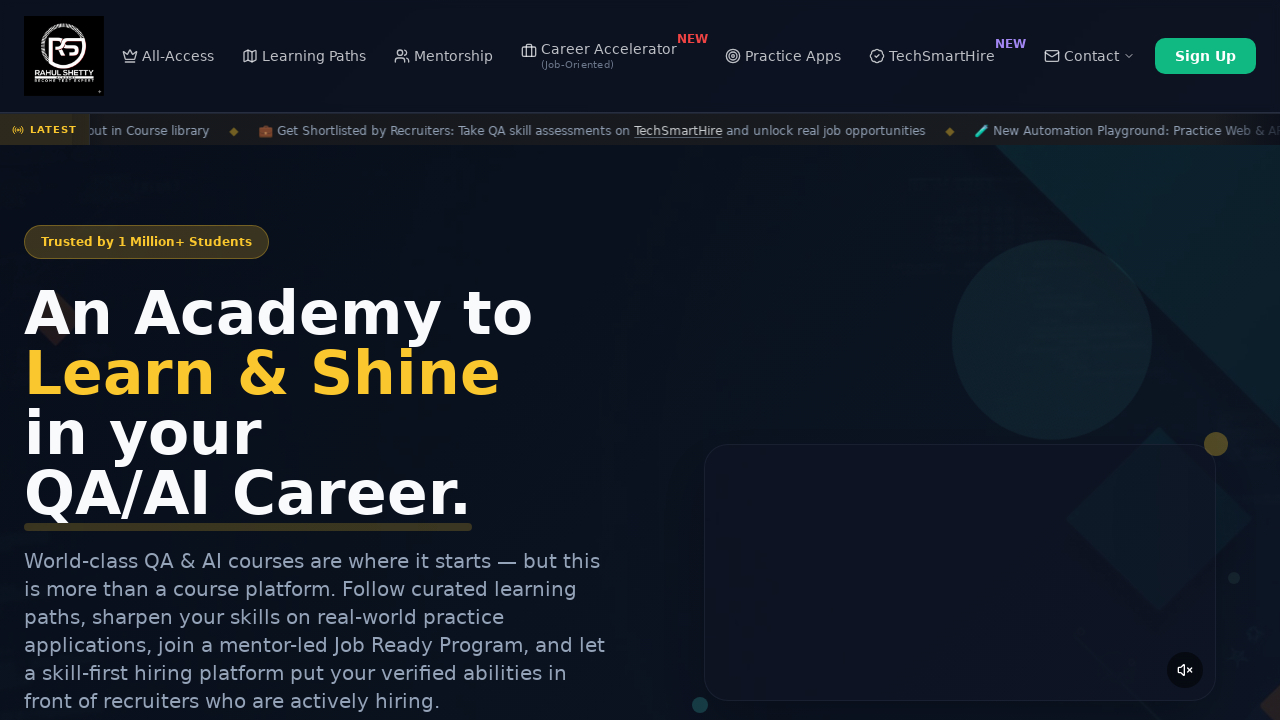

Retrieved page title: Rahul Shetty Academy | QA Automation, Playwright, AI Testing & Online Training
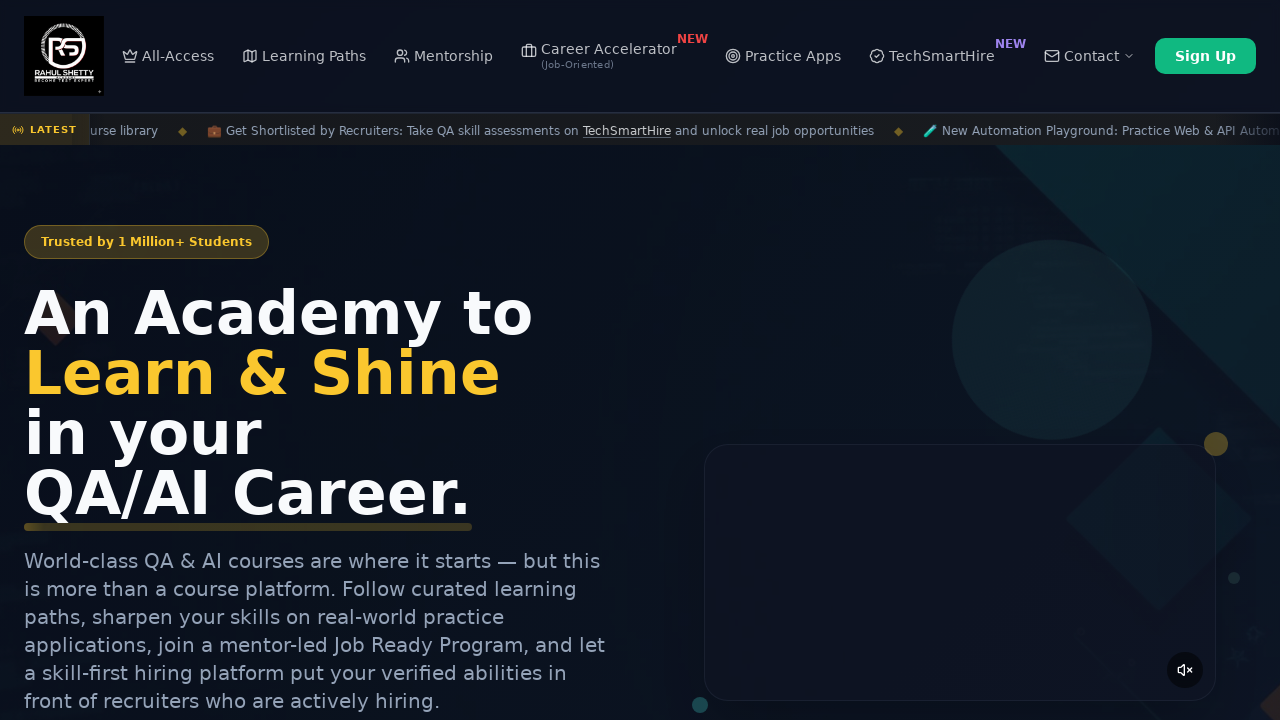

Retrieved current URL: https://rahulshettyacademy.com/
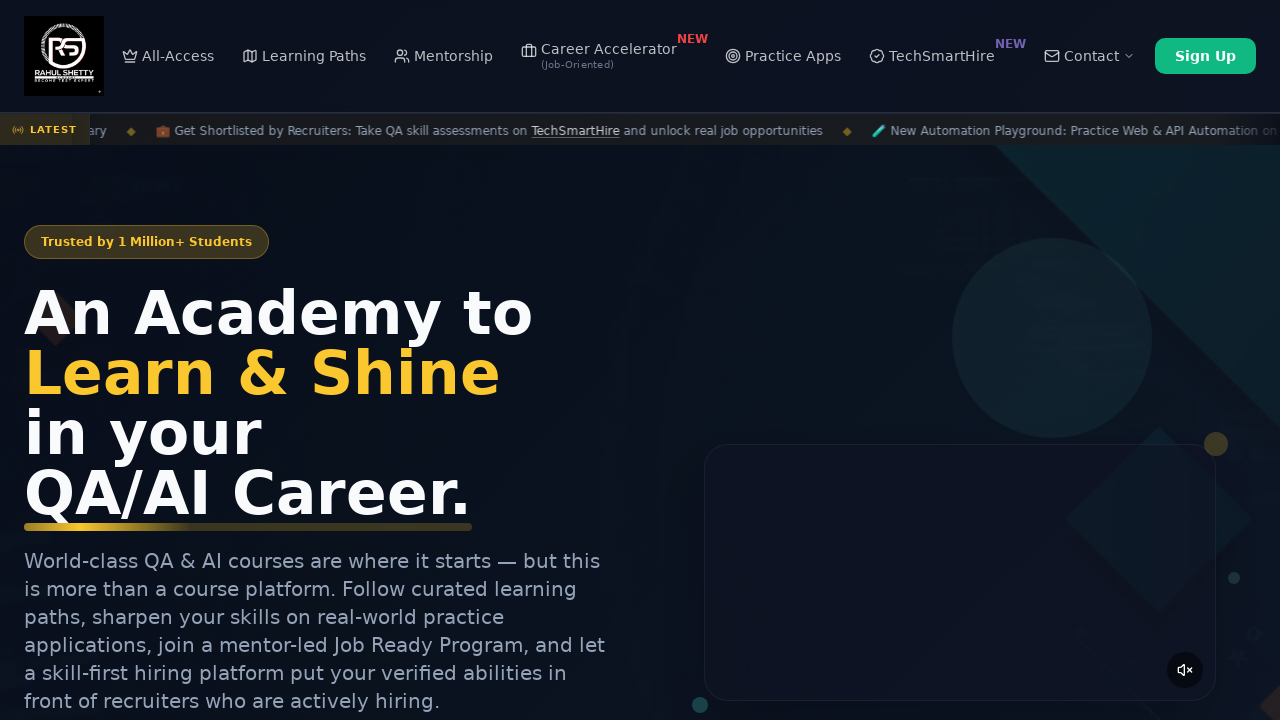

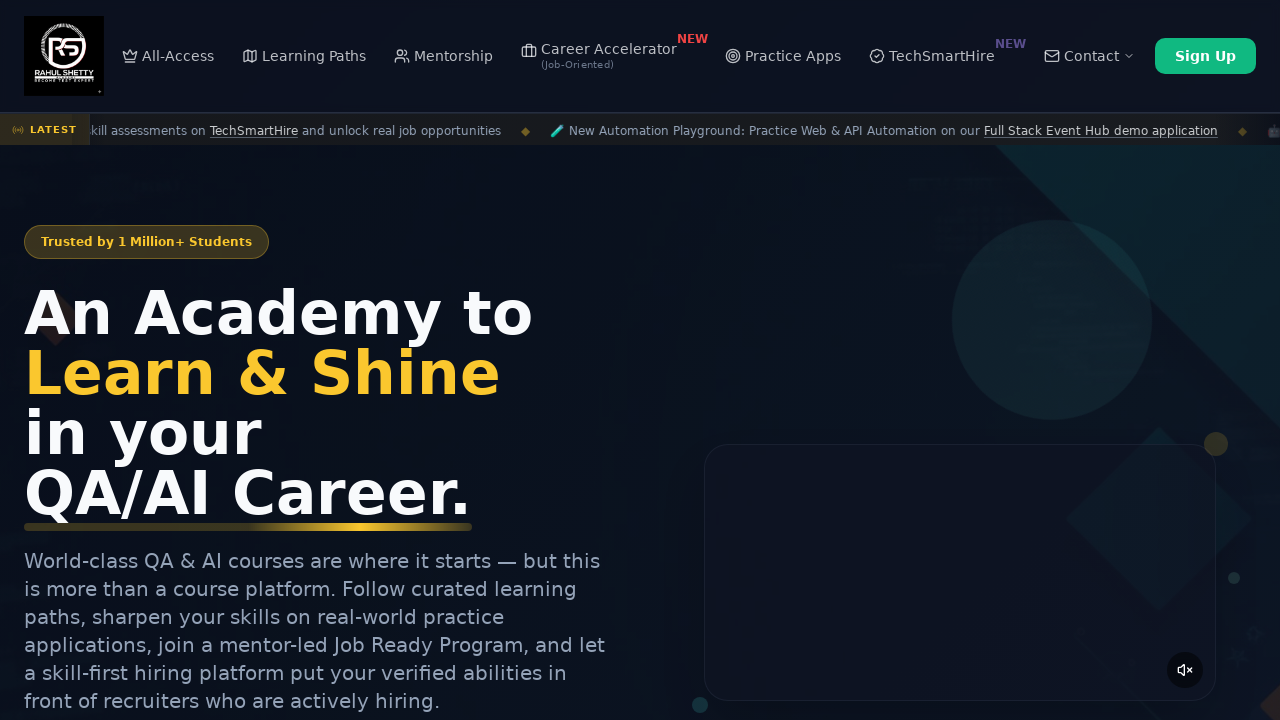